Tests the Text Box form by navigating to Elements section, filling in personal information fields (name, email, addresses), and submitting the form

Starting URL: https://demoqa.com/

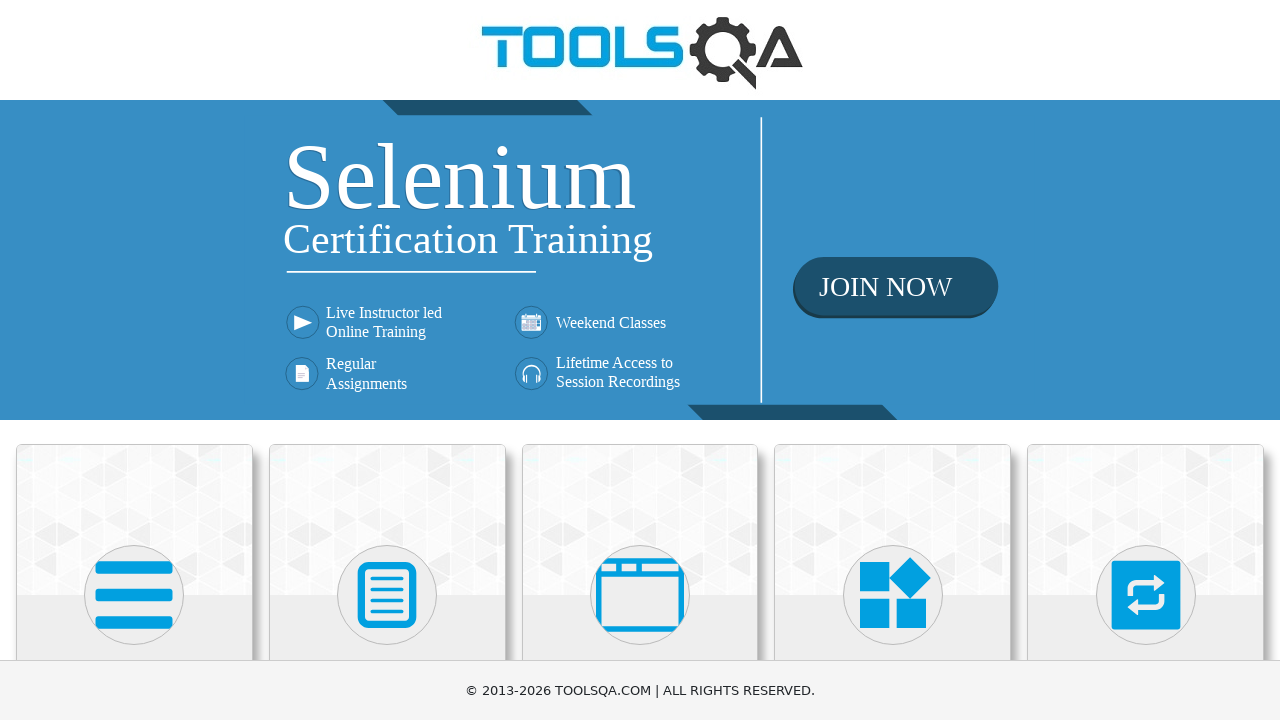

Navigated to DemoQA home page
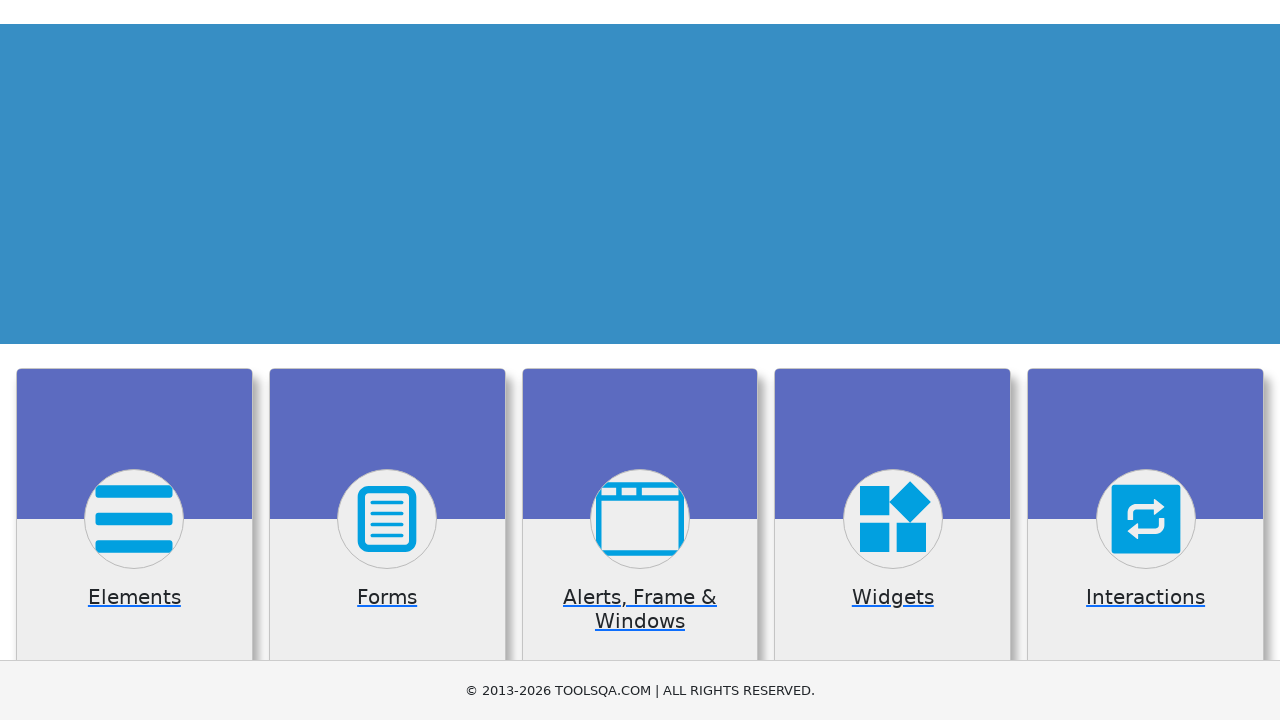

Clicked on Elements section at (134, 360) on text=Elements
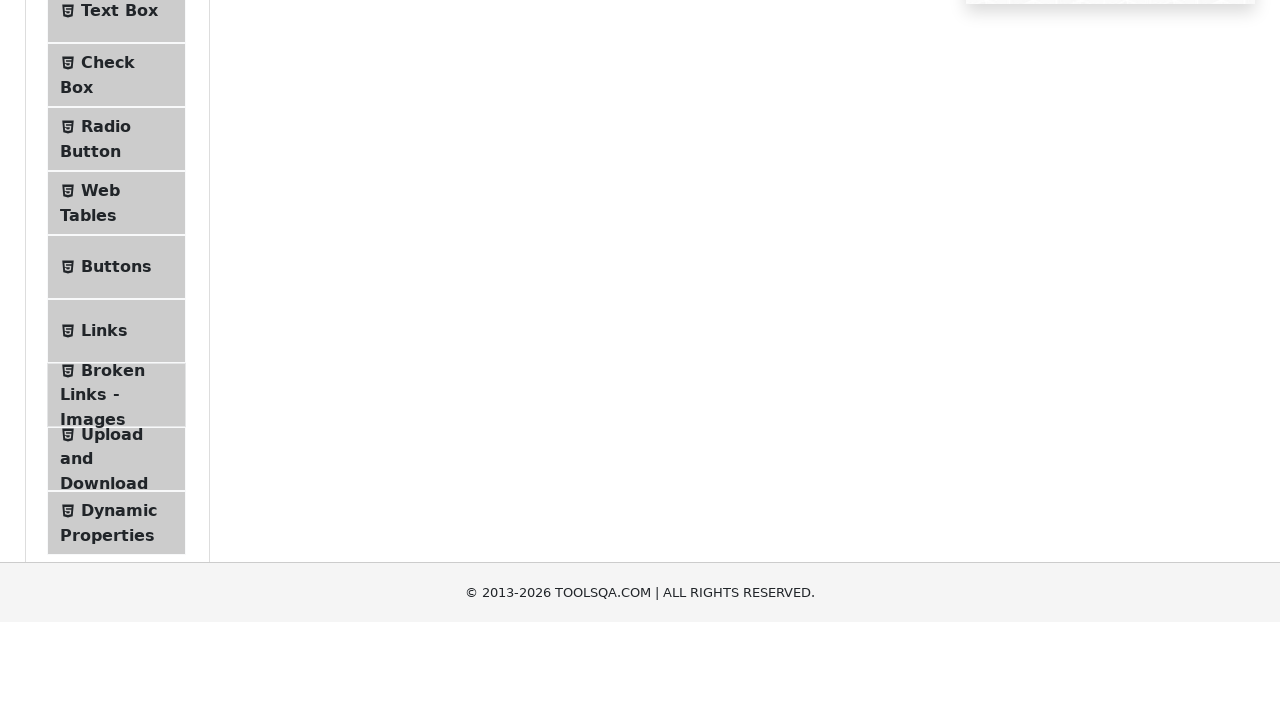

Clicked on Text Box option at (119, 261) on text=Text Box
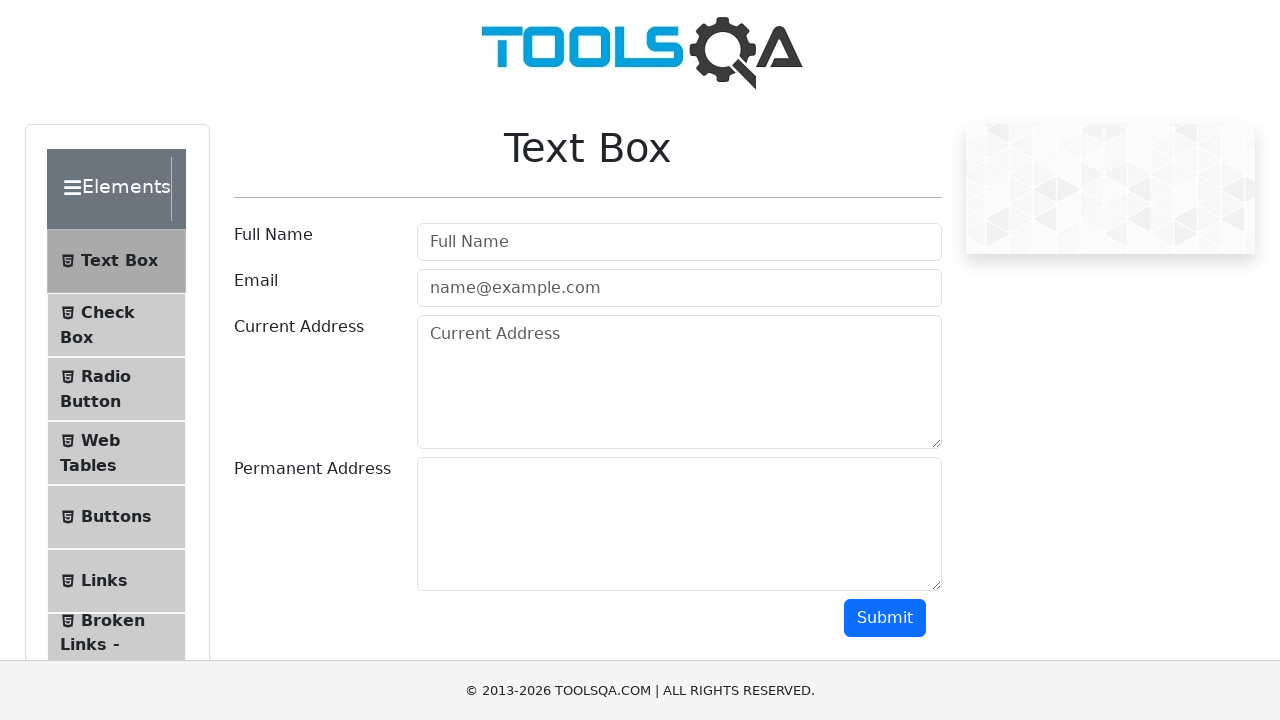

Filled Full Name field with 'Md.SABBIR HOSSAIN' on internal:role=textbox[name="Full Name"i]
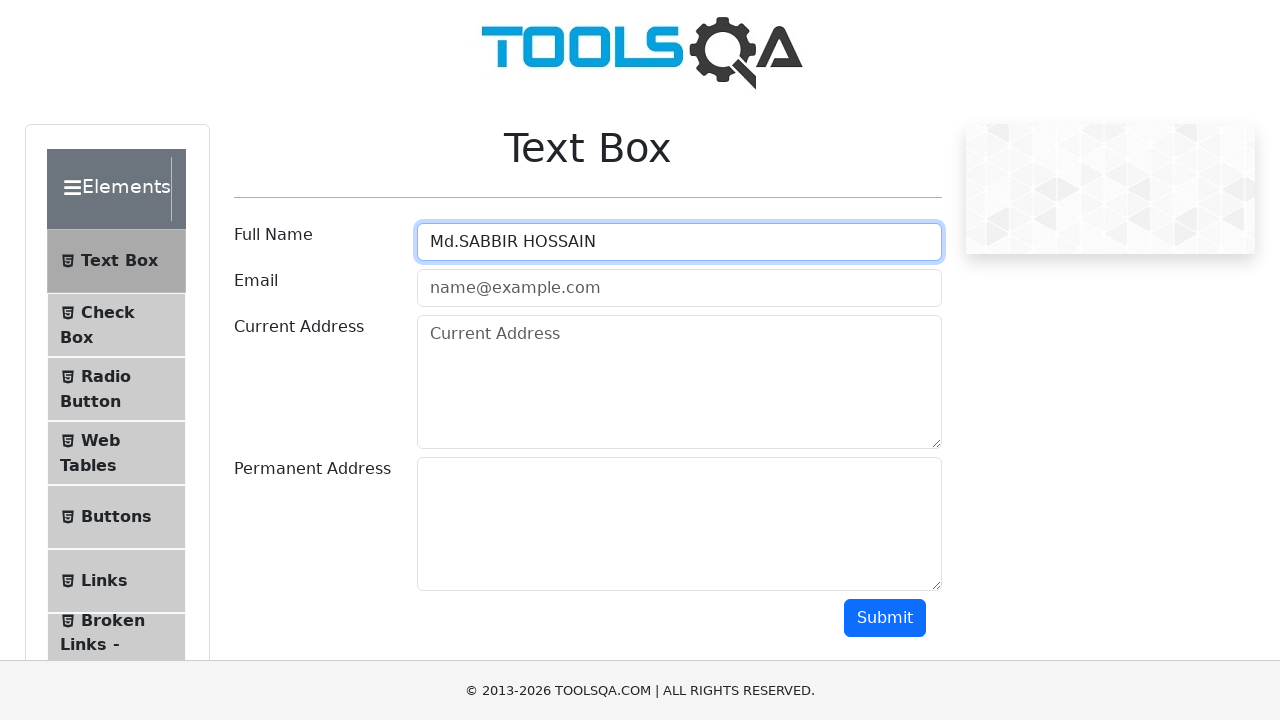

Filled Email field with 'sabbir@gmail.com' on #userEmail
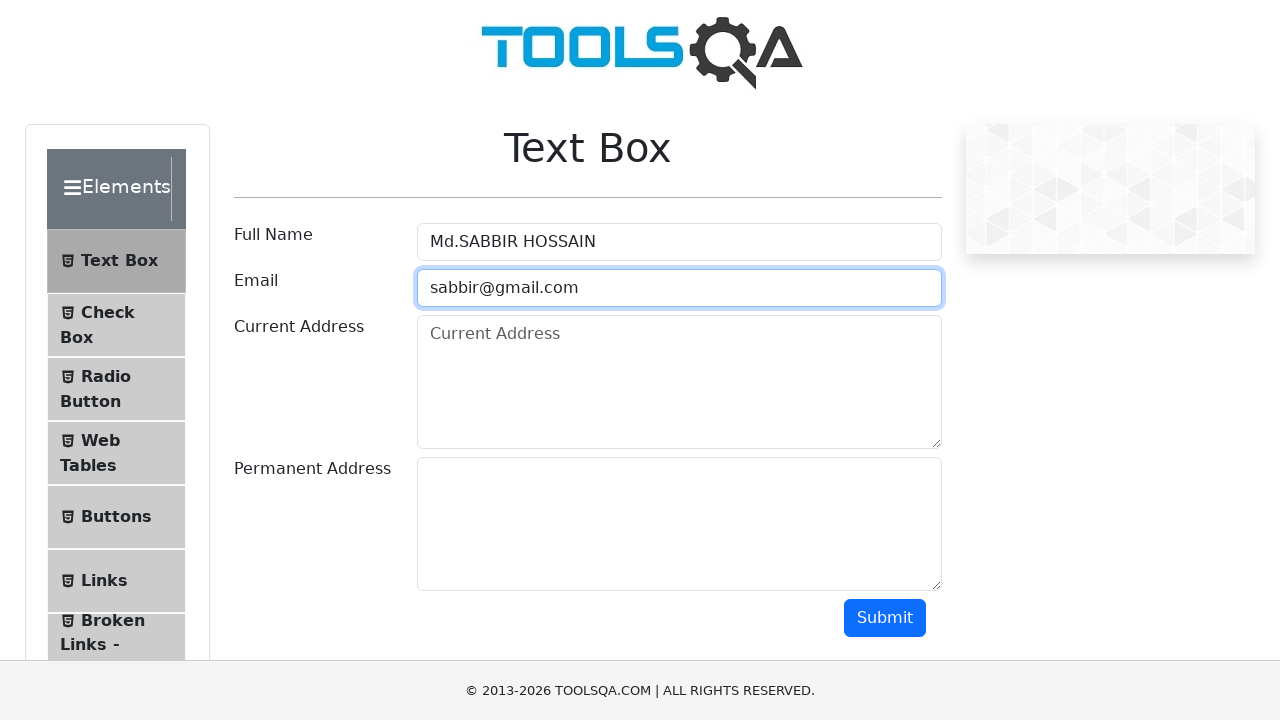

Filled Current Address field with '123 Main St, Apt 4B, New York, NY 10001' on #currentAddress
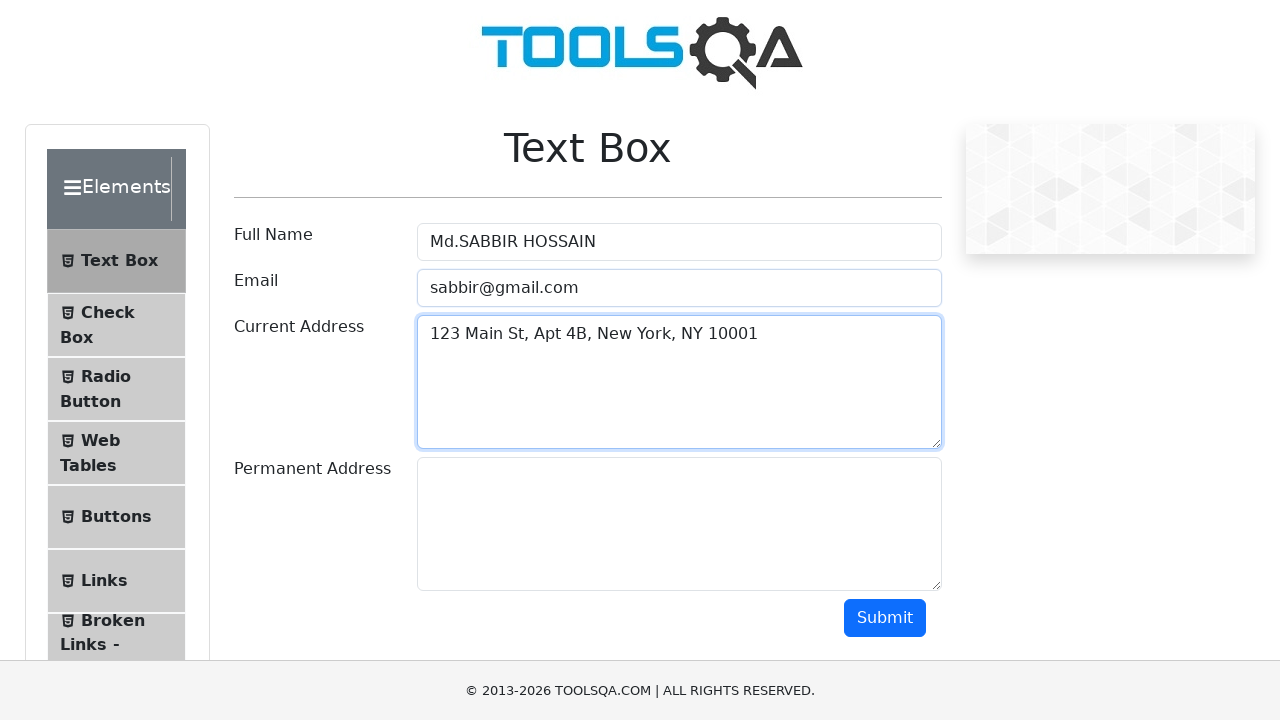

Filled Permanent Address field with '123 Main St, Apt 4B, New York, NY 10001' on #permanentAddress
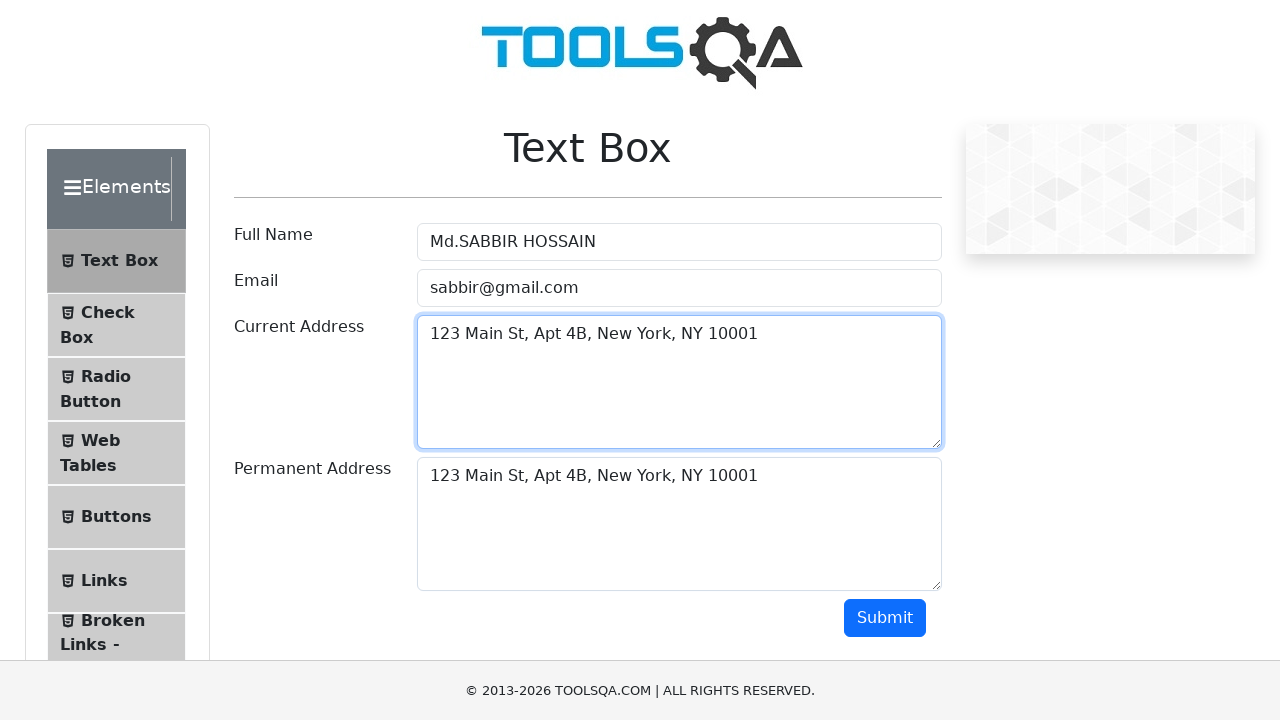

Clicked the submit button to submit the form at (885, 618) on internal:role=button
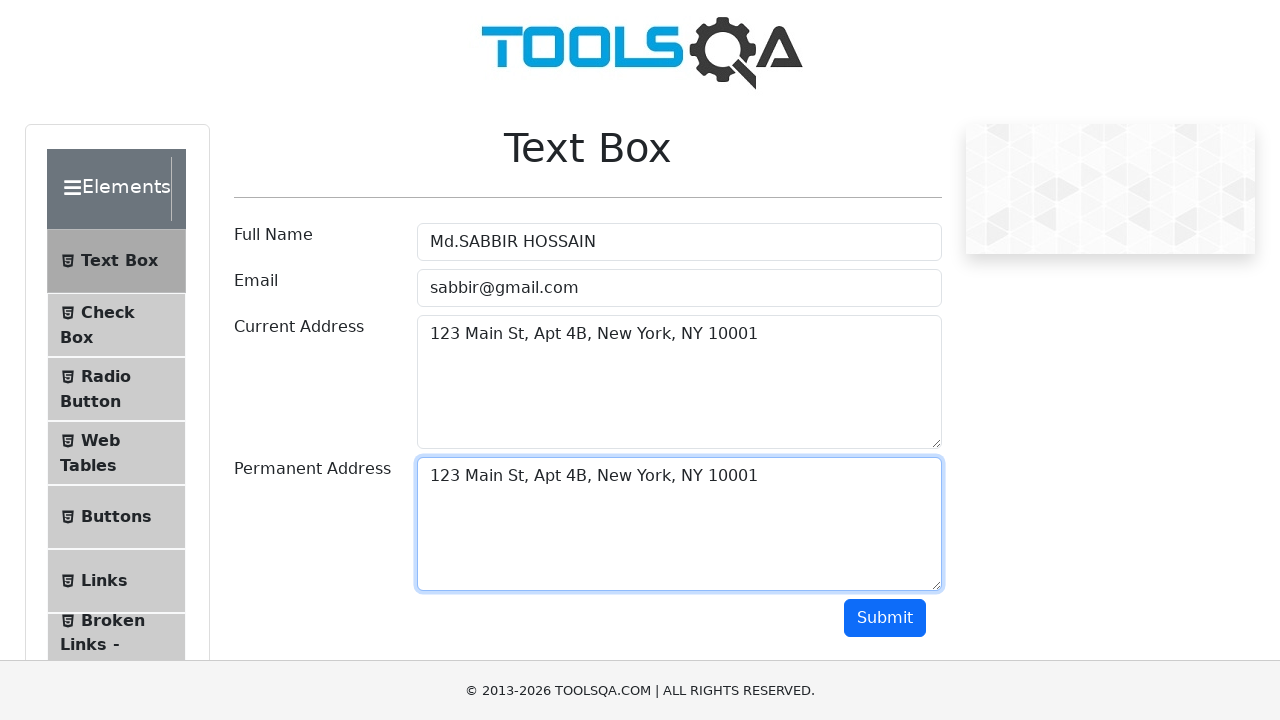

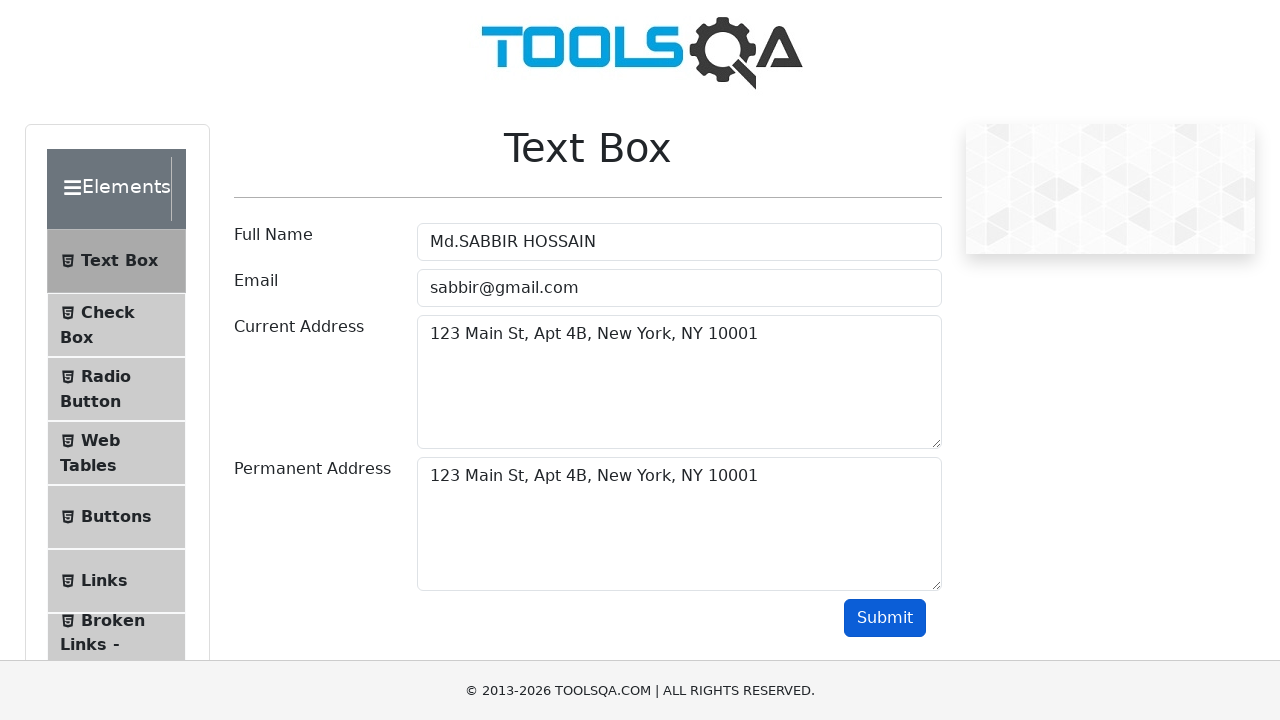